Tests handling of JavaScript alerts by waiting for an alert to appear on the page and then dismissing it.

Starting URL: http://only-testing-blog.blogspot.com/2014/01/new-testing.html?

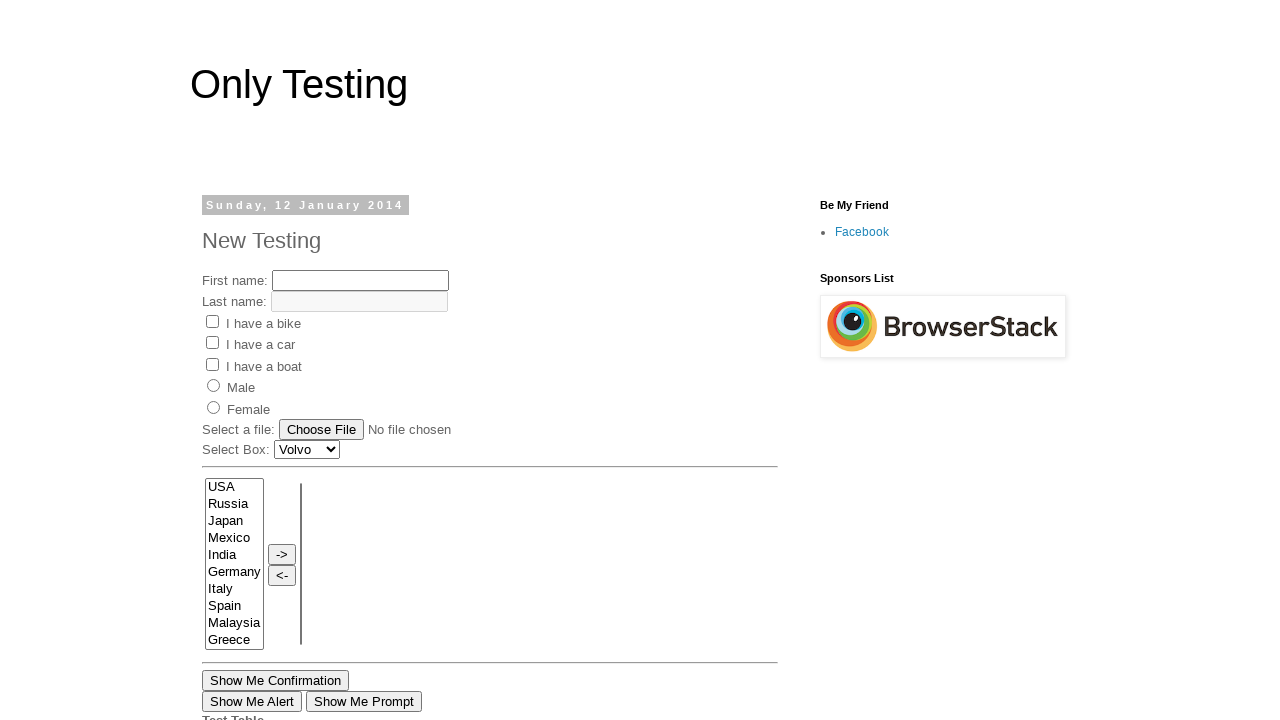

Set up dialog handler to dismiss alerts
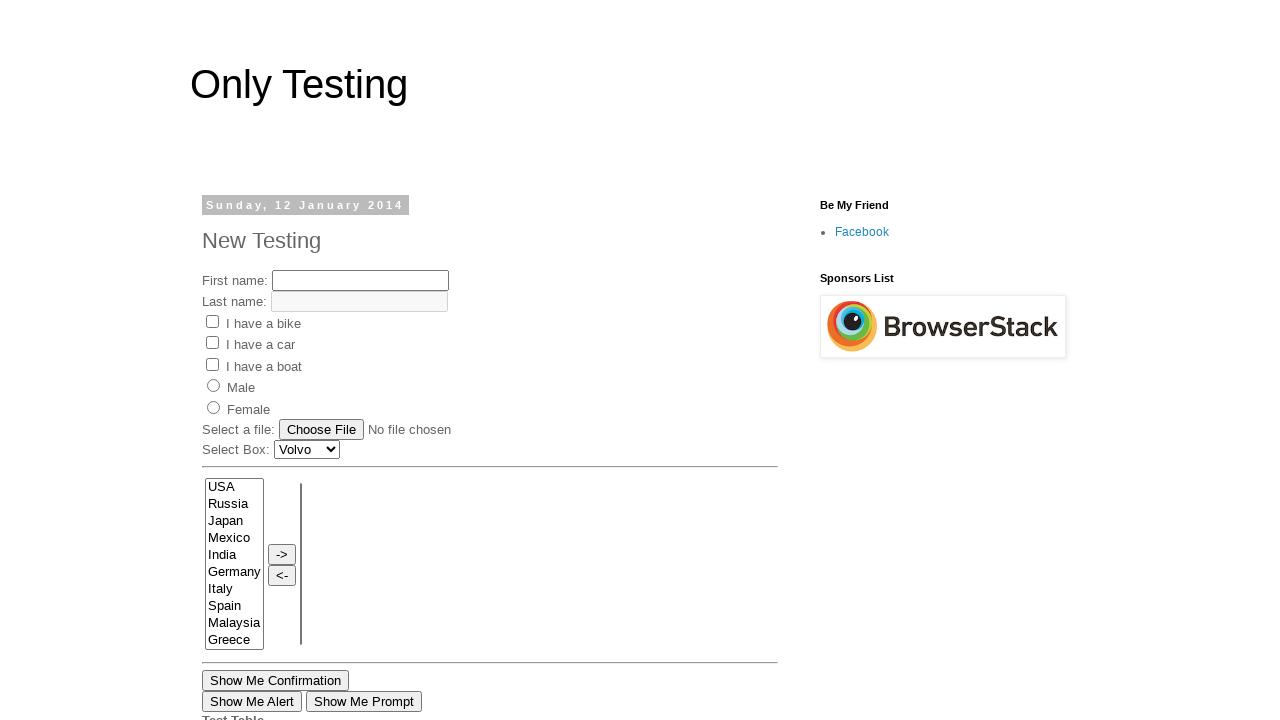

Waited 2 seconds for alert to be triggered and dismissed
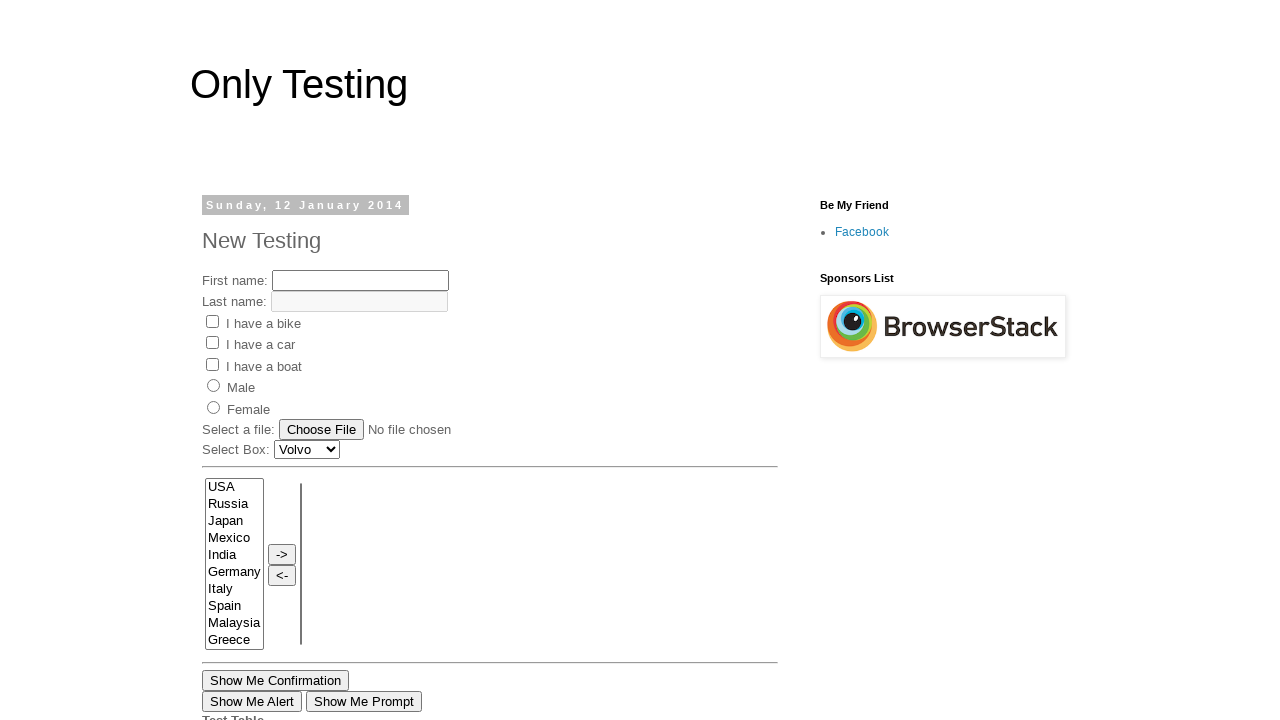

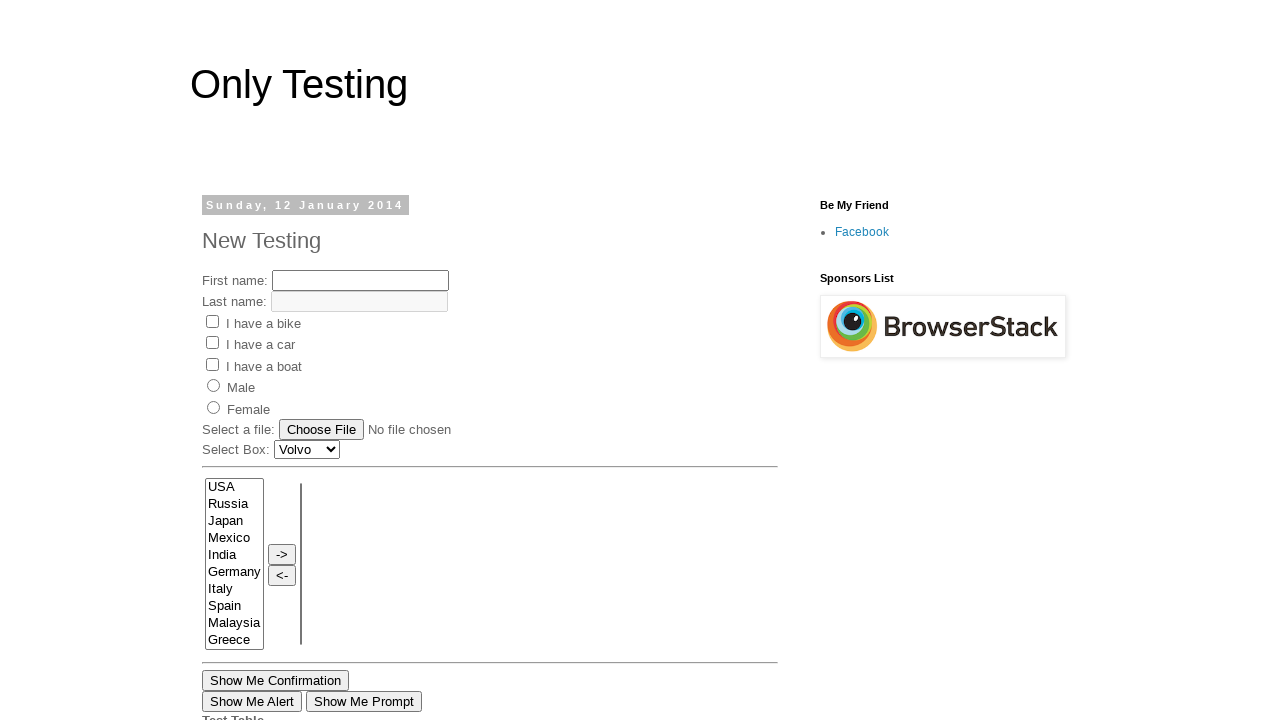